Tests search functionality by entering a search term in the search bar and submitting to view results

Starting URL: https://www.woolworths.co.nz/

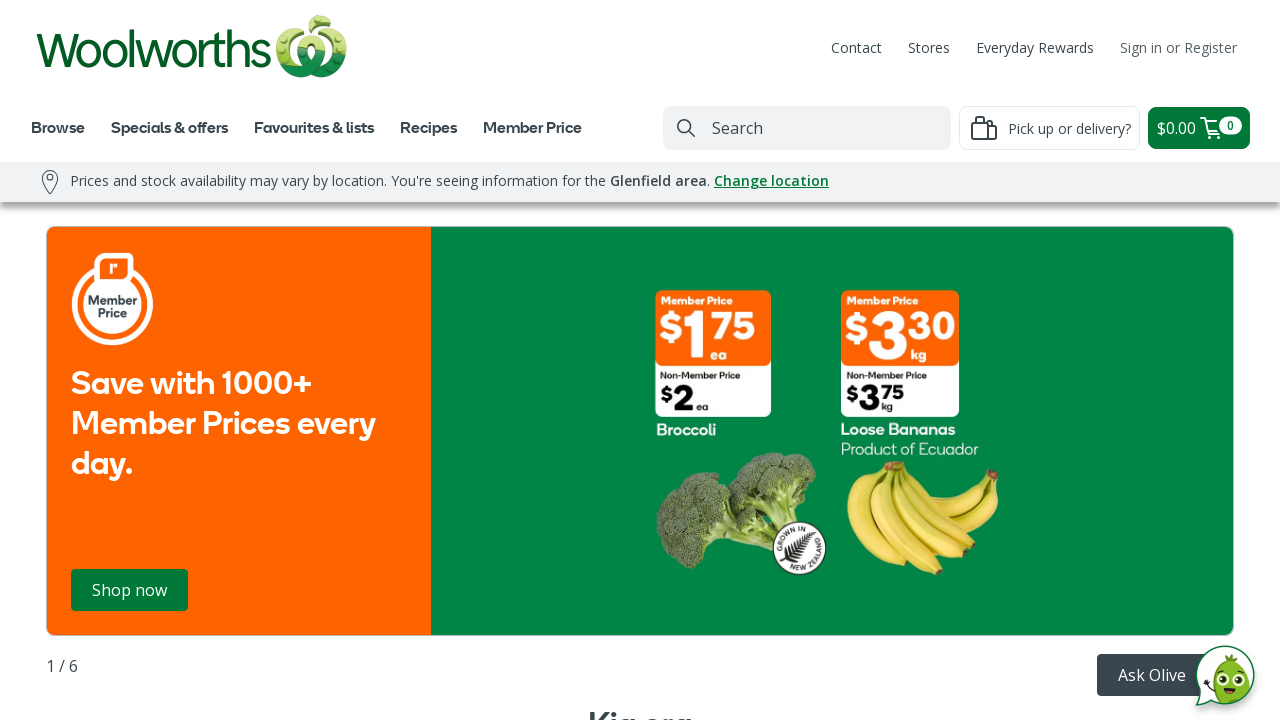

Filled search box with 'apple' on #search
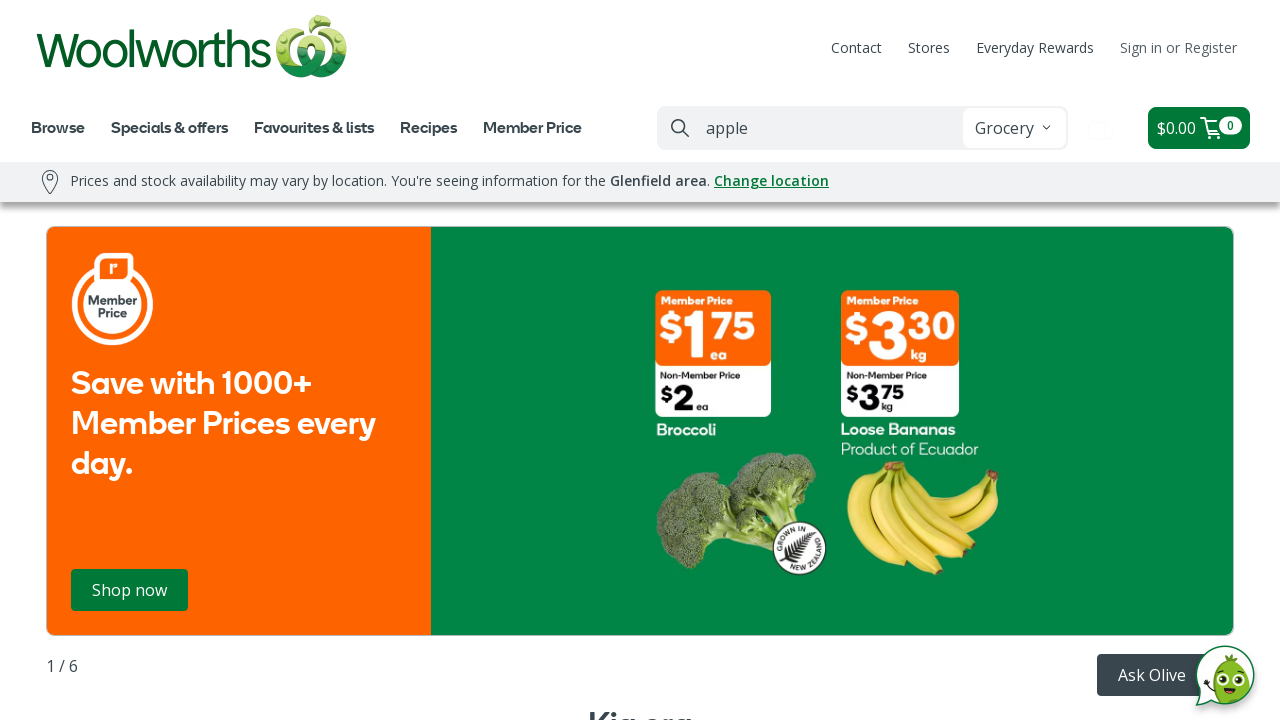

Pressed Enter to submit search on #search
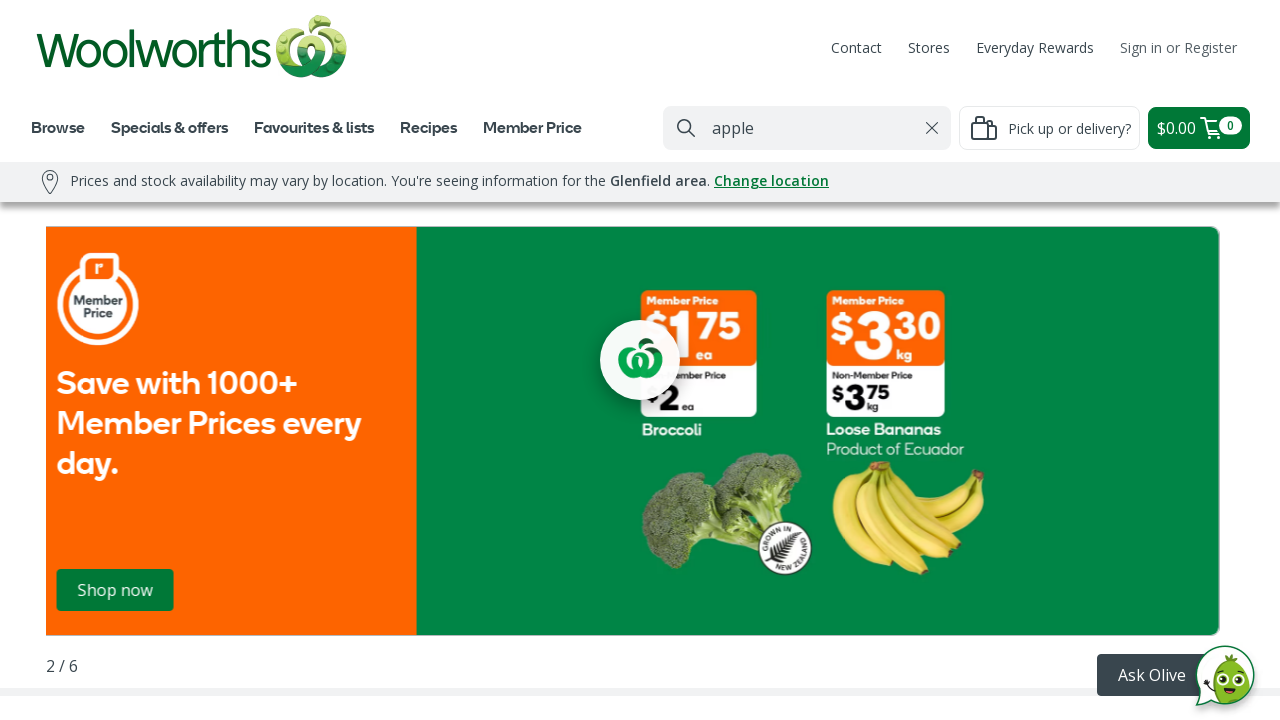

Search results with product cards loaded
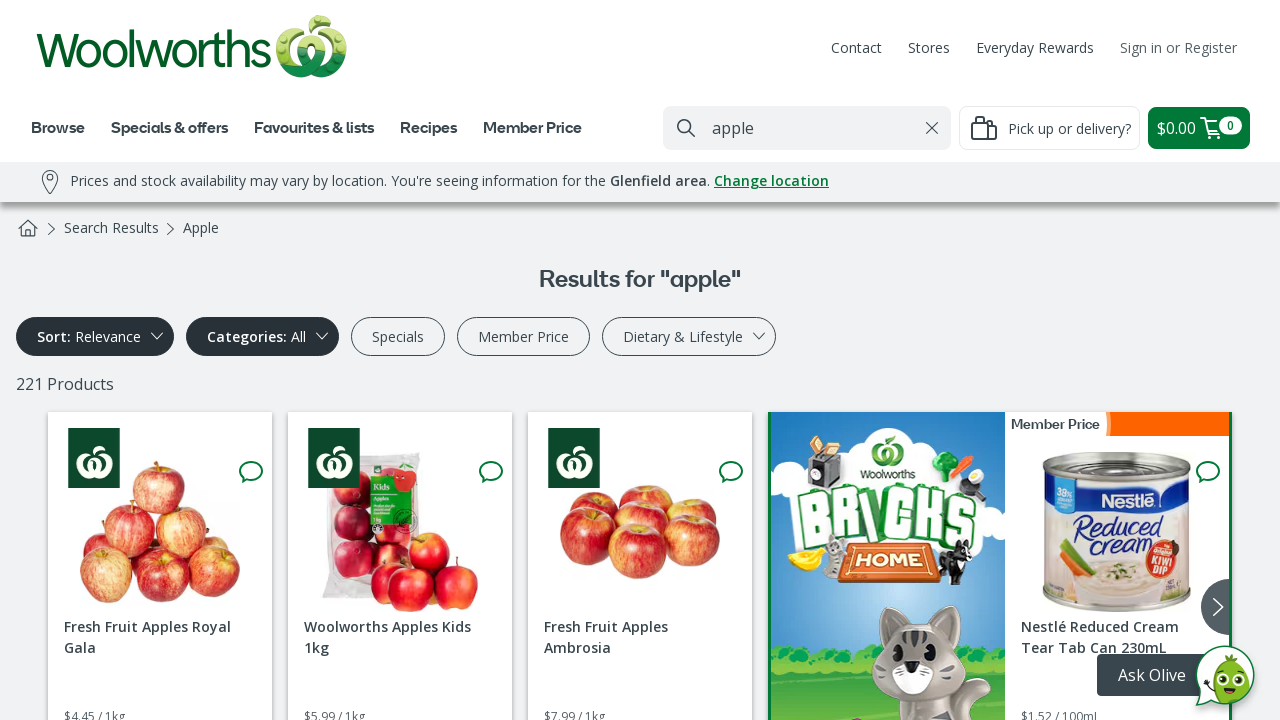

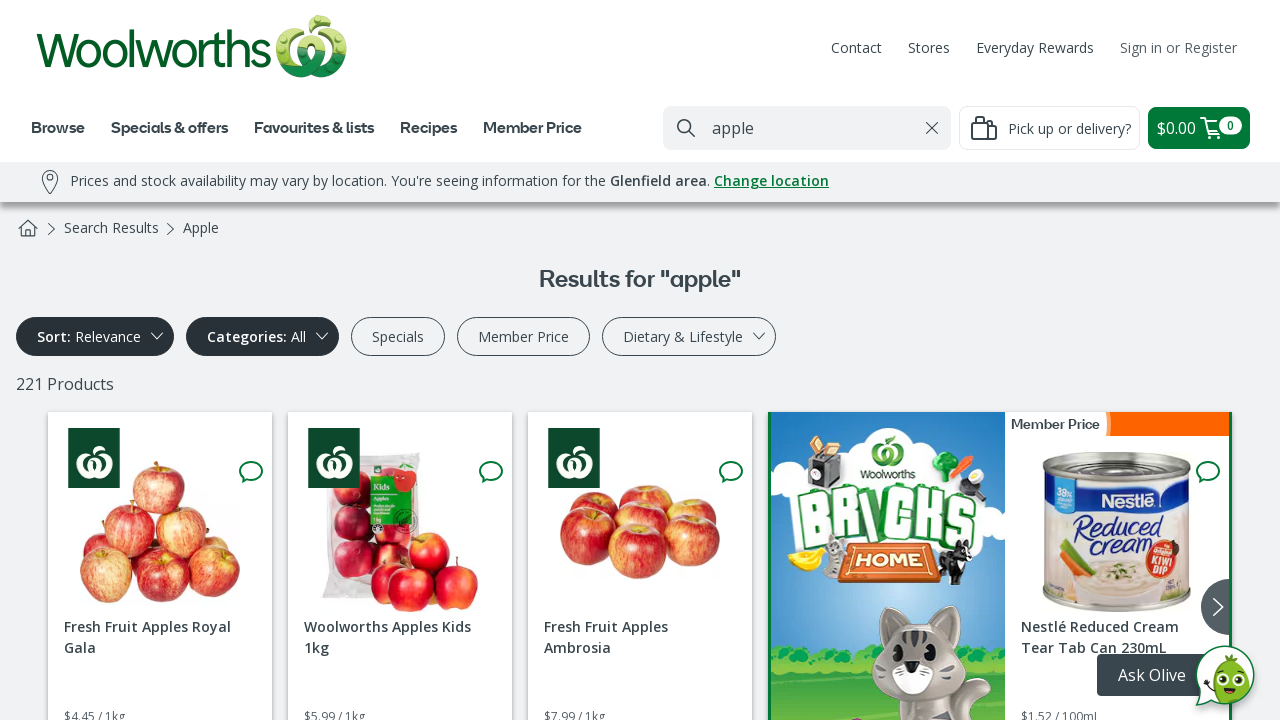